Tests dropdown functionality by opening the dropdown and selecting the second option

Starting URL: https://the-internet.herokuapp.com/dropdown

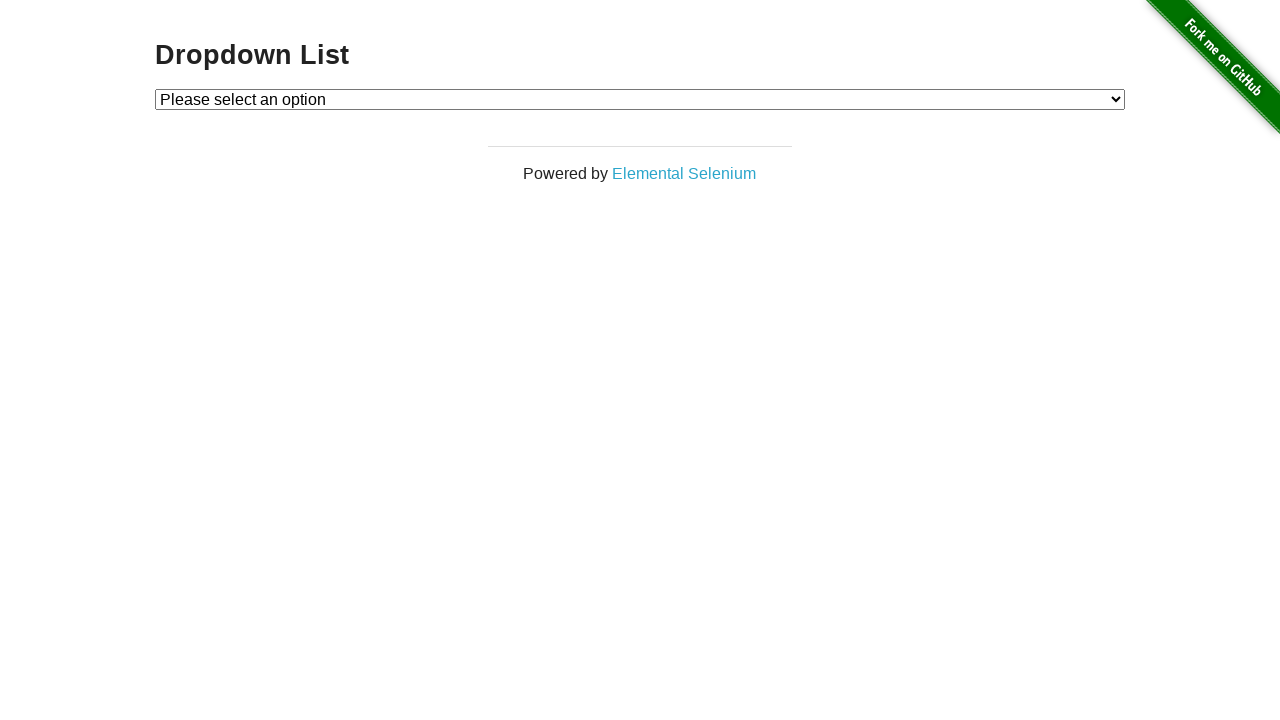

Clicked on dropdown to open it at (640, 99) on #dropdown
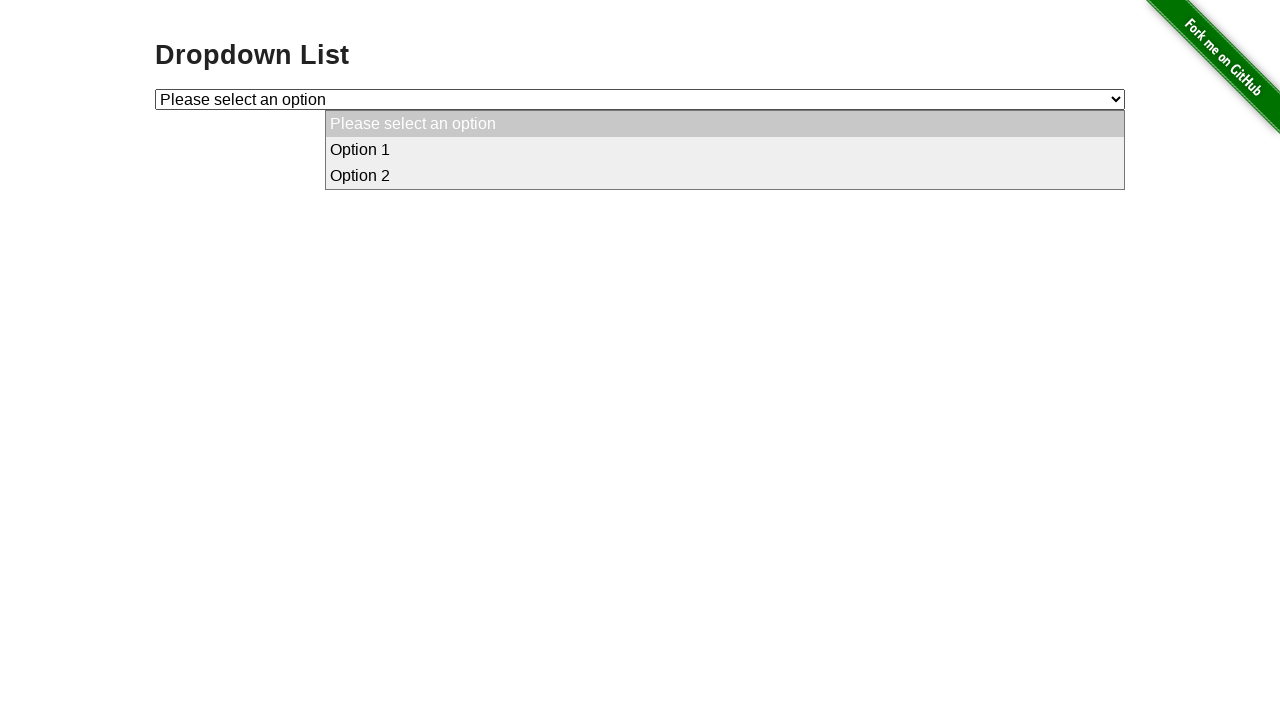

Selected the second option (Option 2) from dropdown on #dropdown
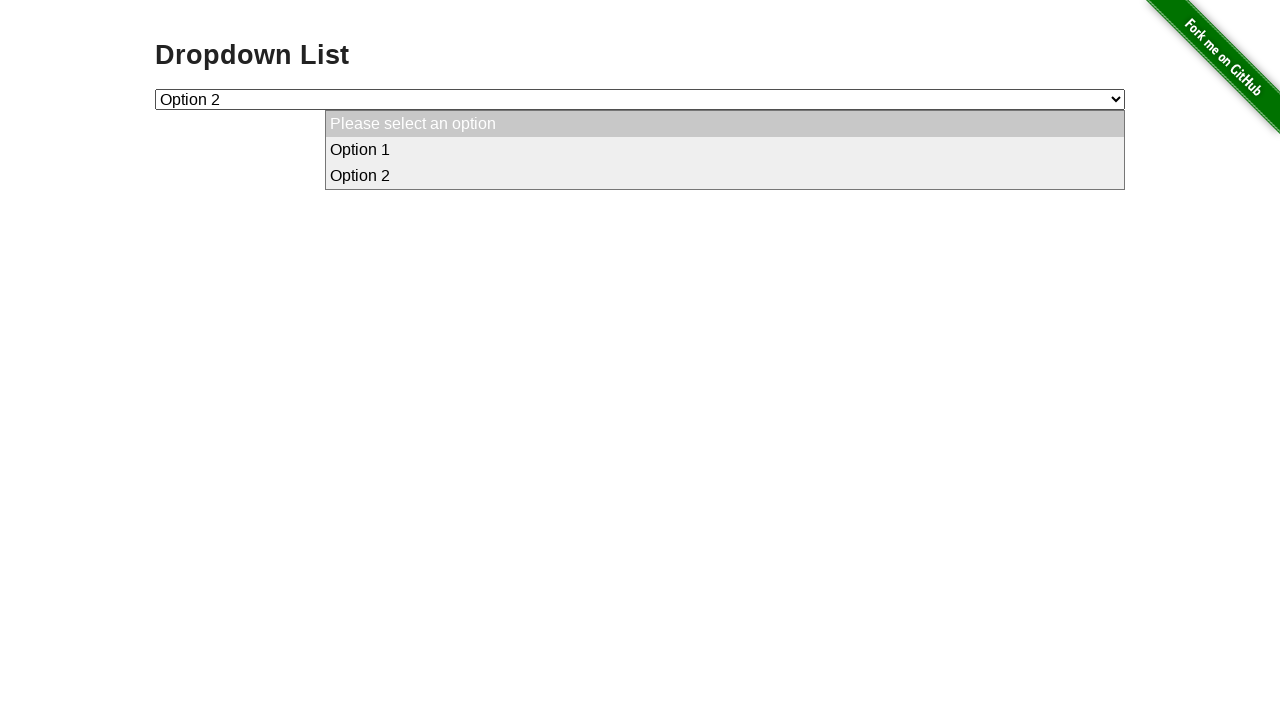

Located the currently selected option element
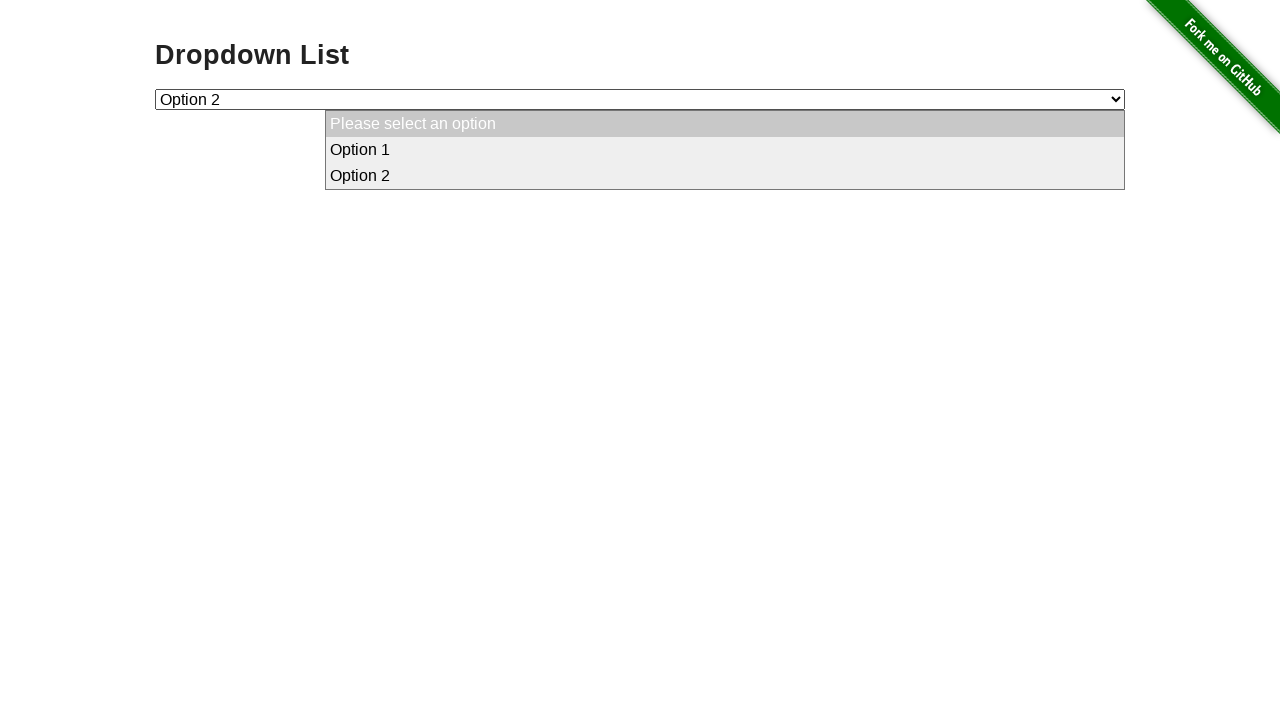

Verified that Option 2 is selected
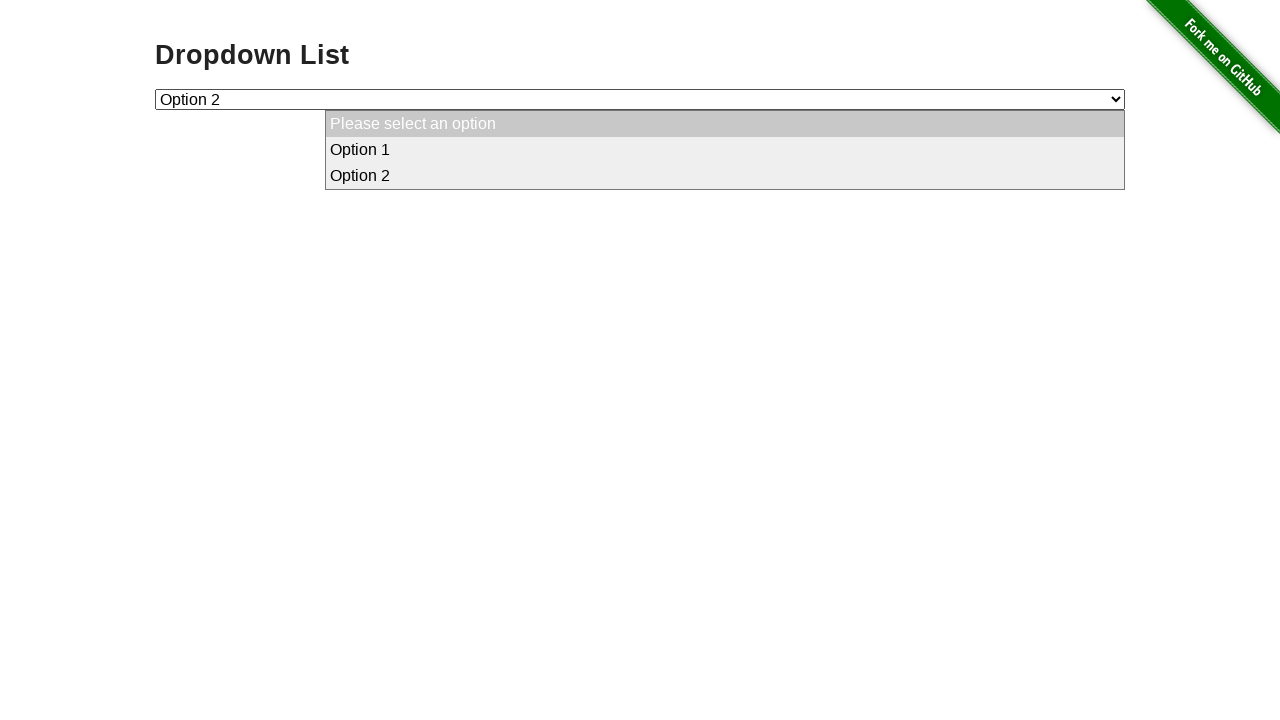

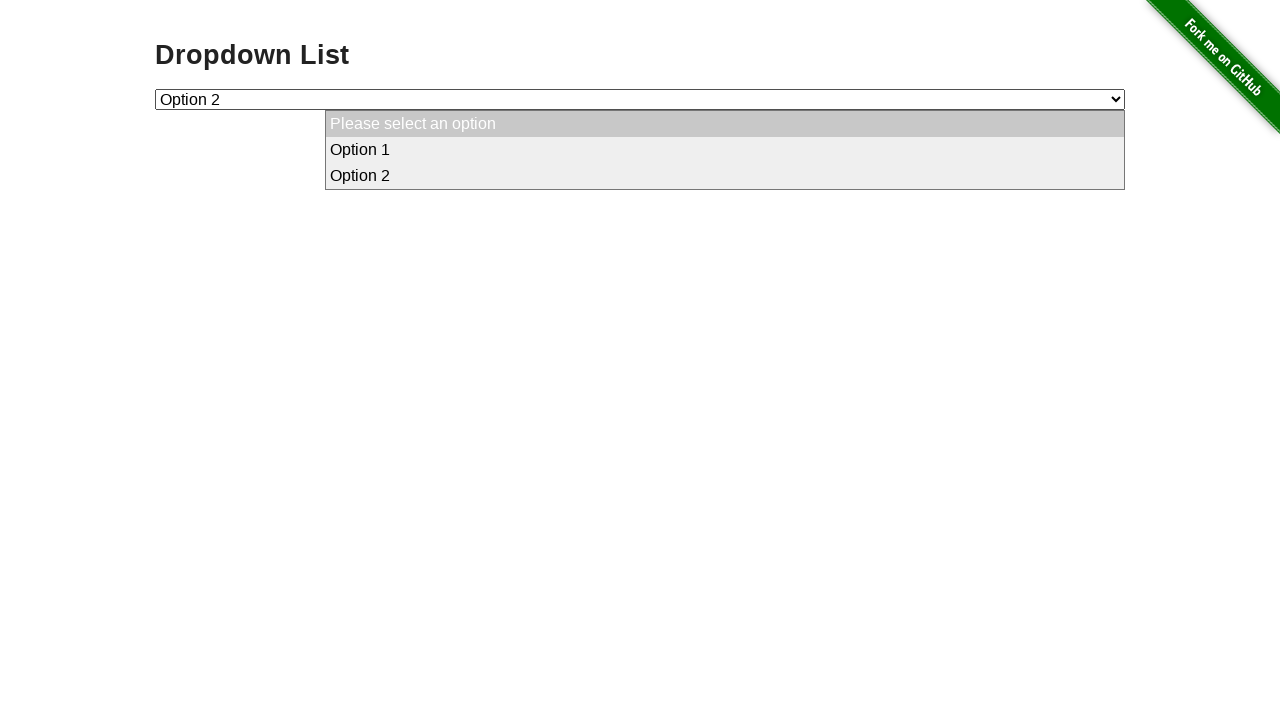